Tests iframe interaction by clicking and filling a username textbox inside an iframe, then fills a search field on the main page.

Starting URL: https://stl-automationtesting.blogspot.com/p/iframetesting.html

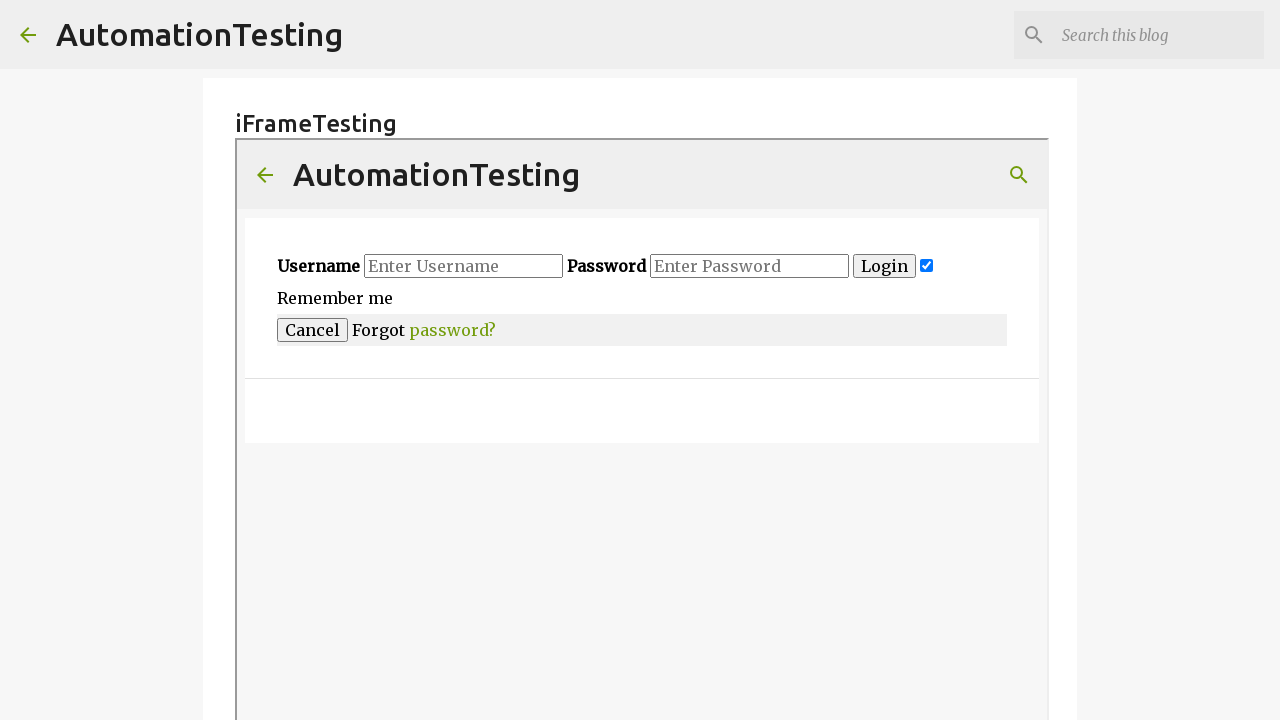

Navigated to iframe testing page
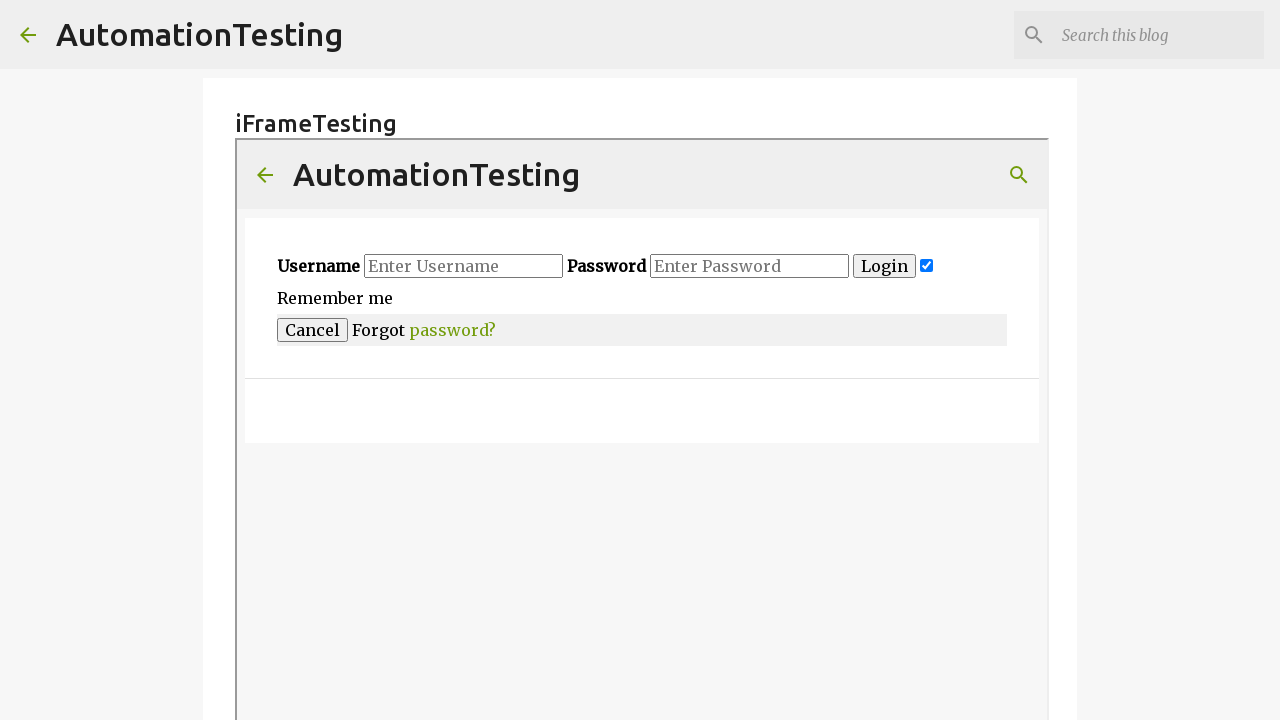

Located iframe on the page
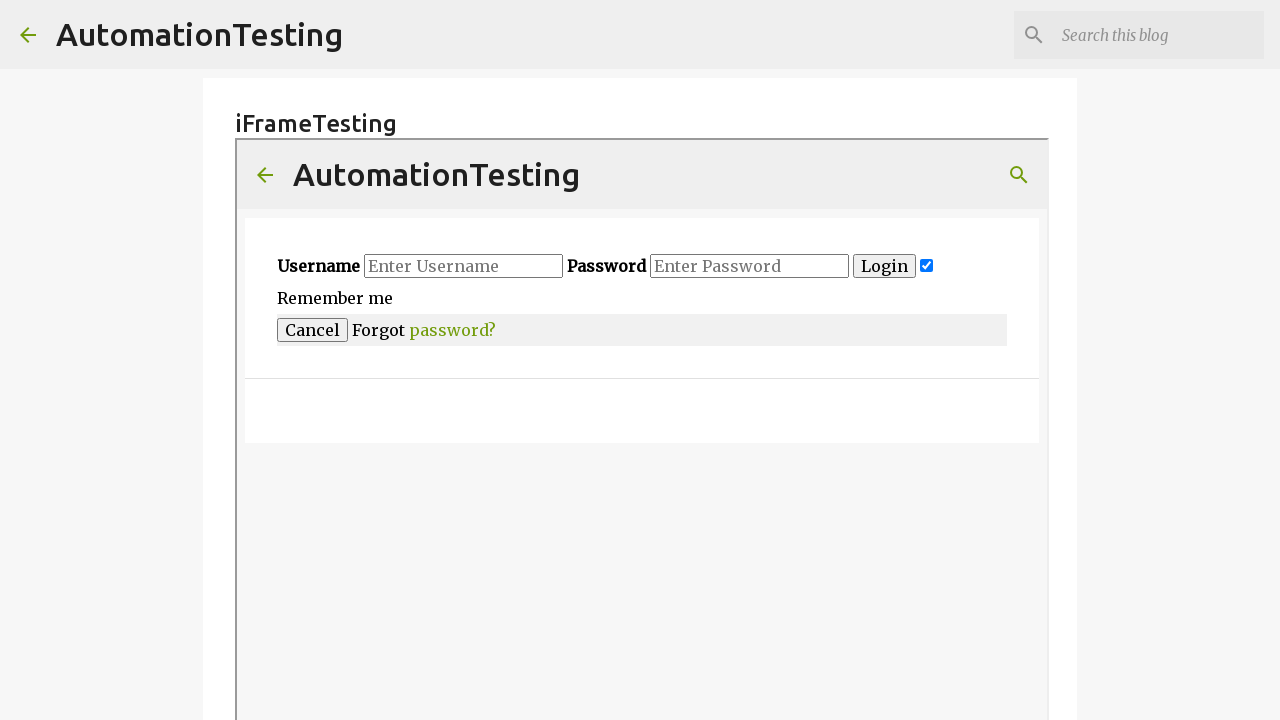

Clicked username textbox inside iframe at (464, 266) on iframe >> internal:control=enter-frame >> internal:role=textbox[name="Enter User
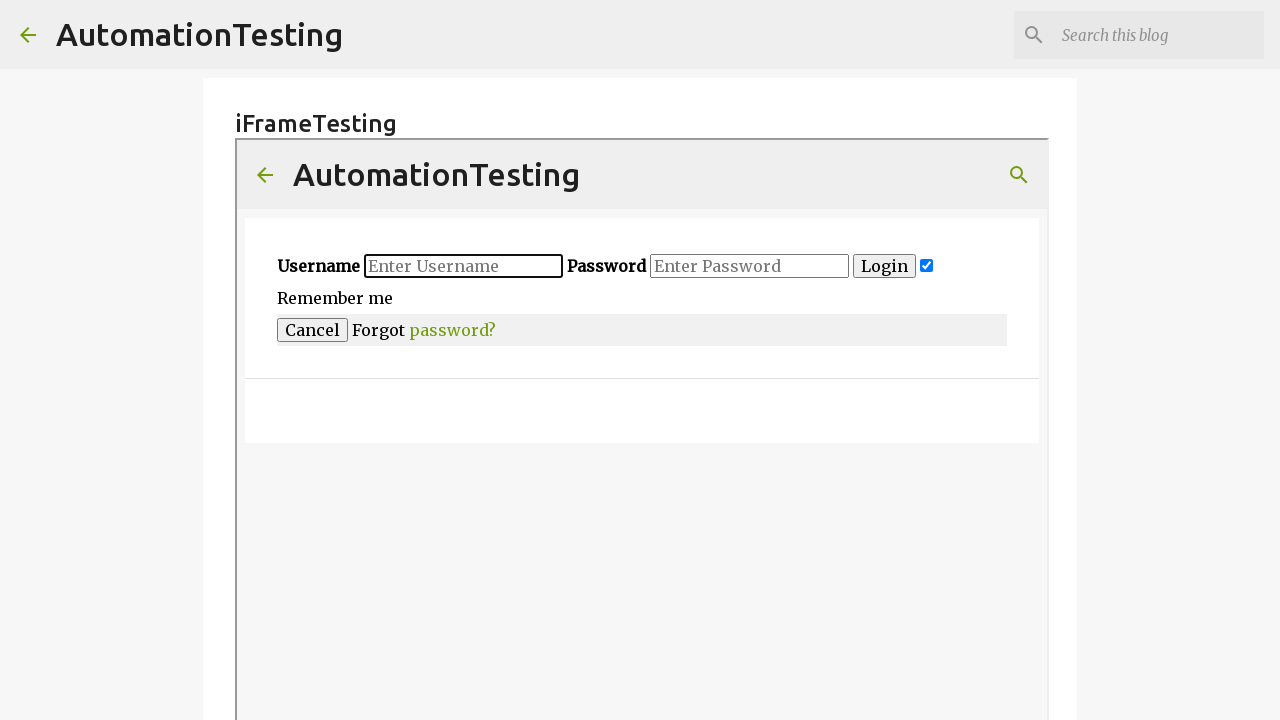

Filled username textbox with 'abc' inside iframe on iframe >> internal:control=enter-frame >> internal:role=textbox[name="Enter User
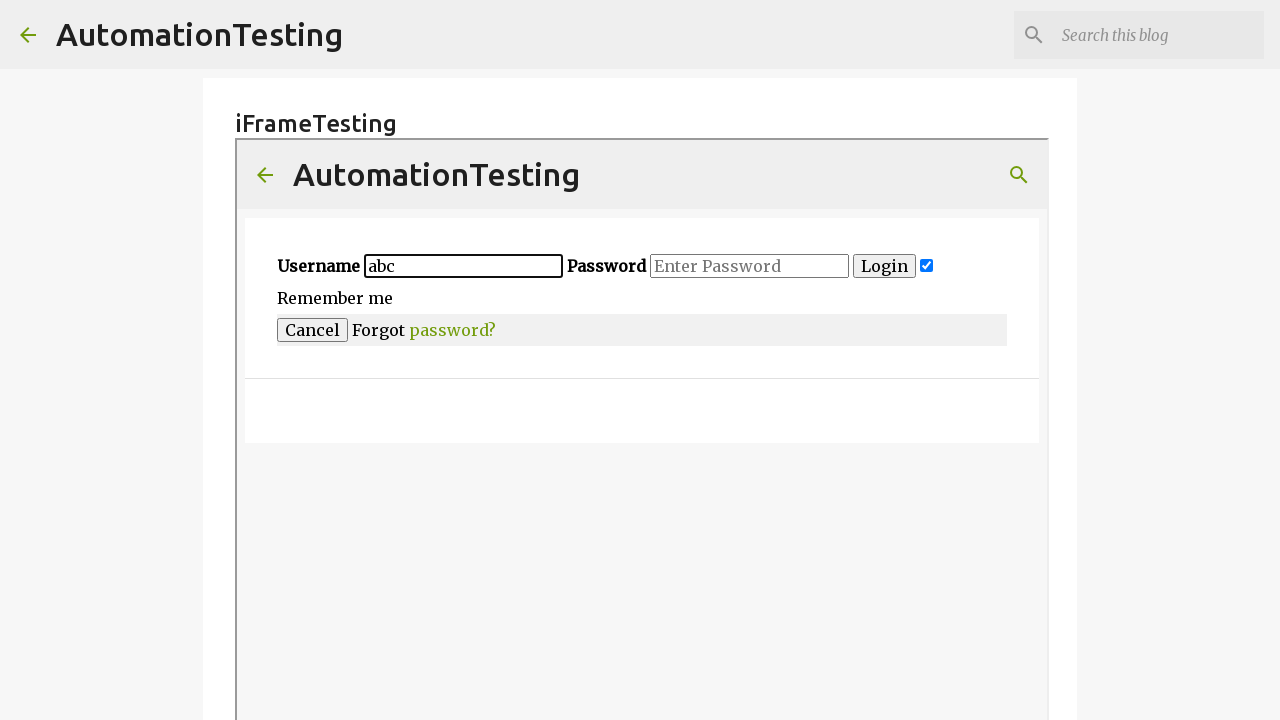

Filled search field on main page with 'test' on internal:role=textbox[name="Search this blog"i]
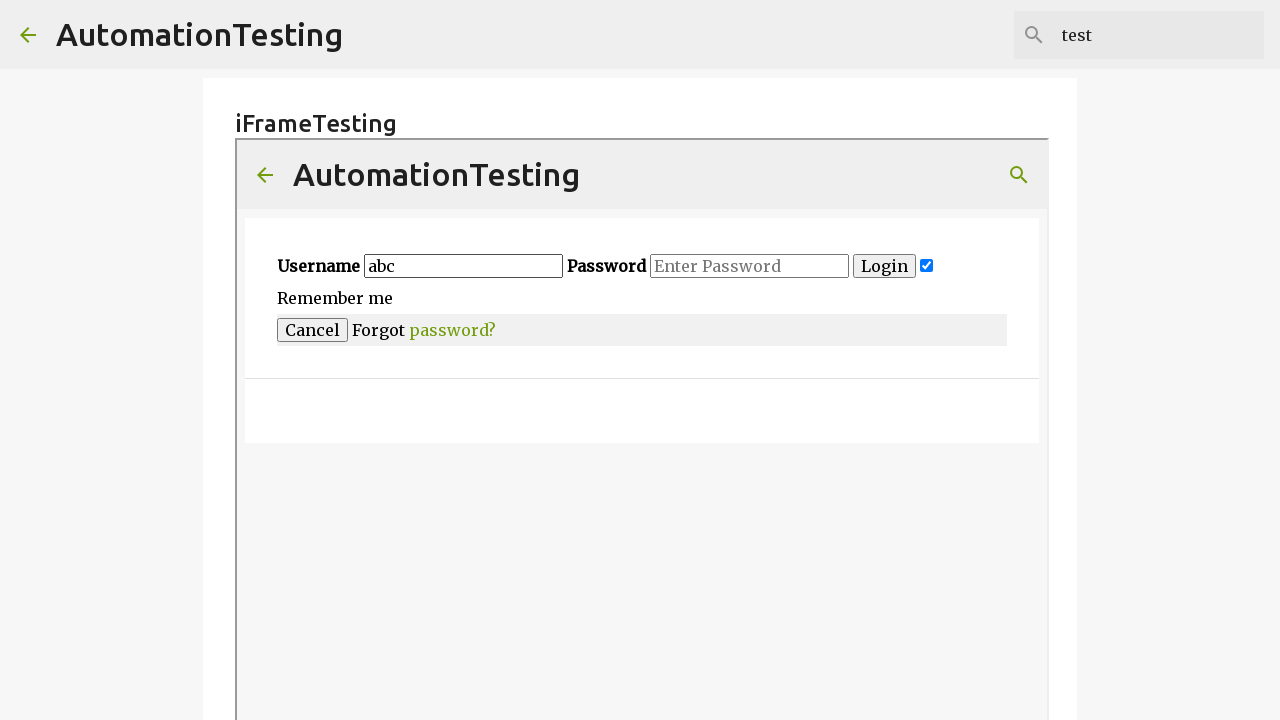

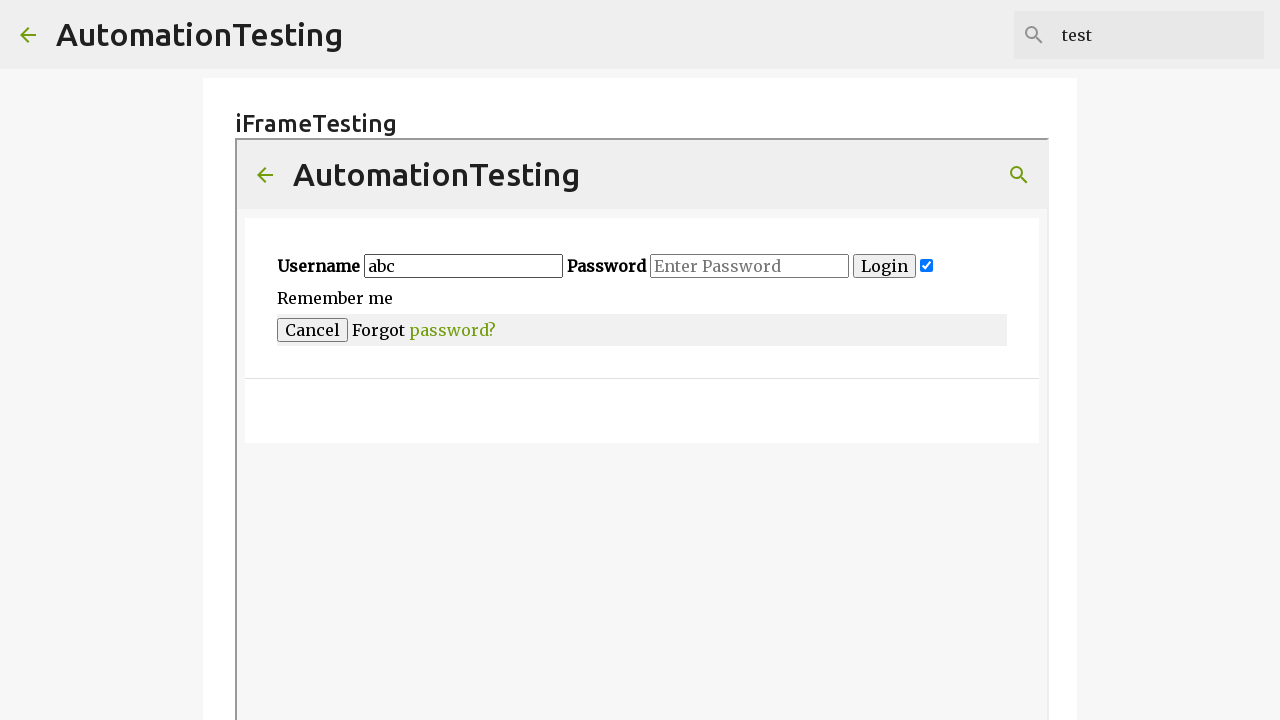